Tests relative locator functionality by finding username input above password field and entering text

Starting URL: https://bonigarcia.dev/selenium-webdriver-java/login-form.html

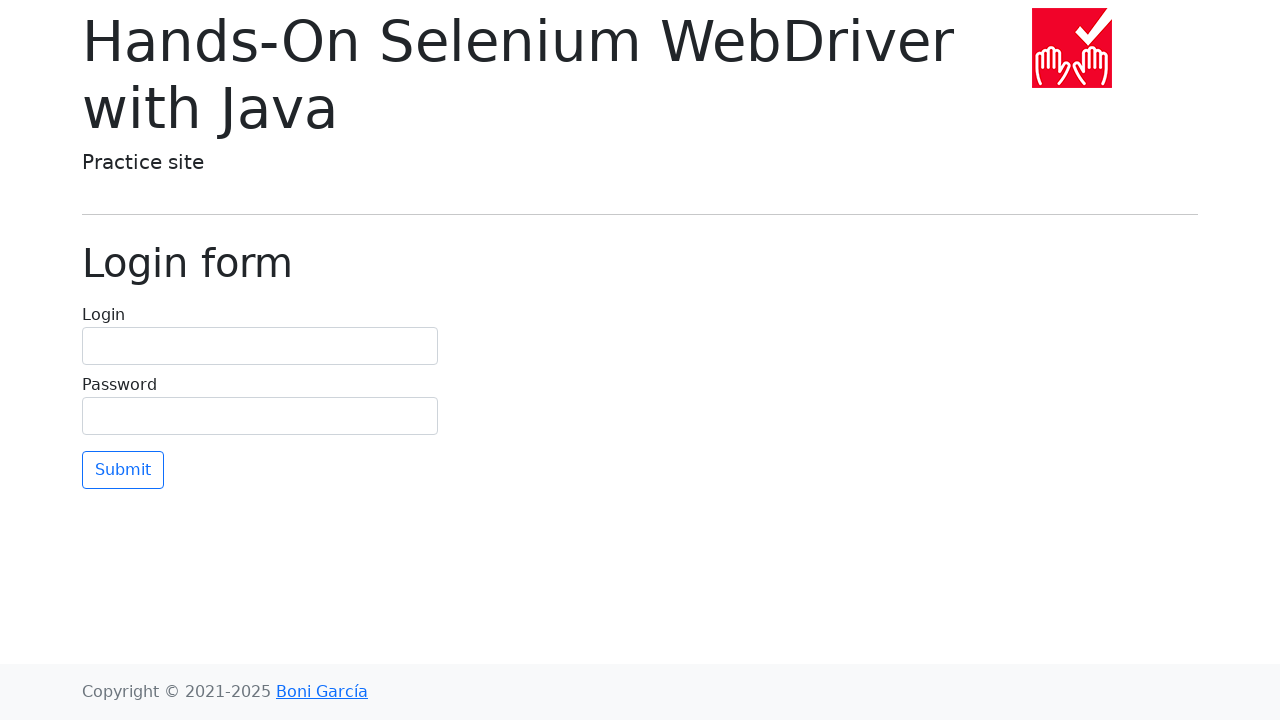

Located password field element
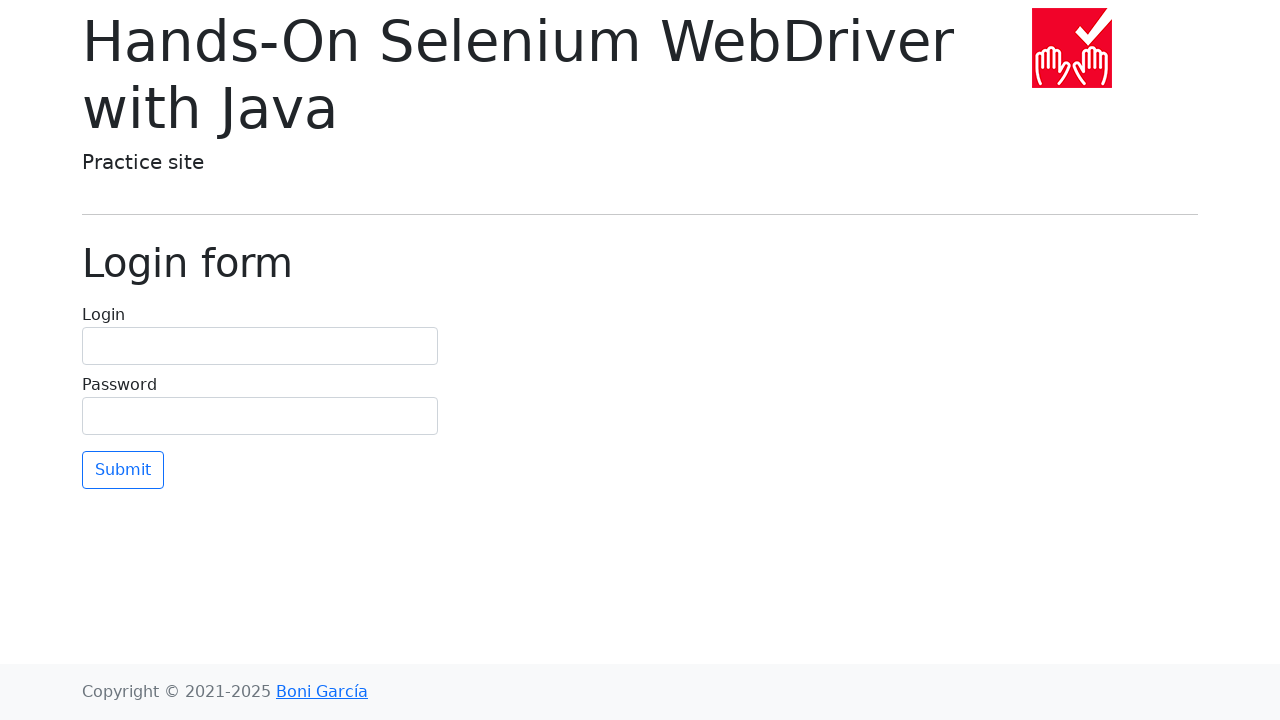

Located username input field using relative locator above password field
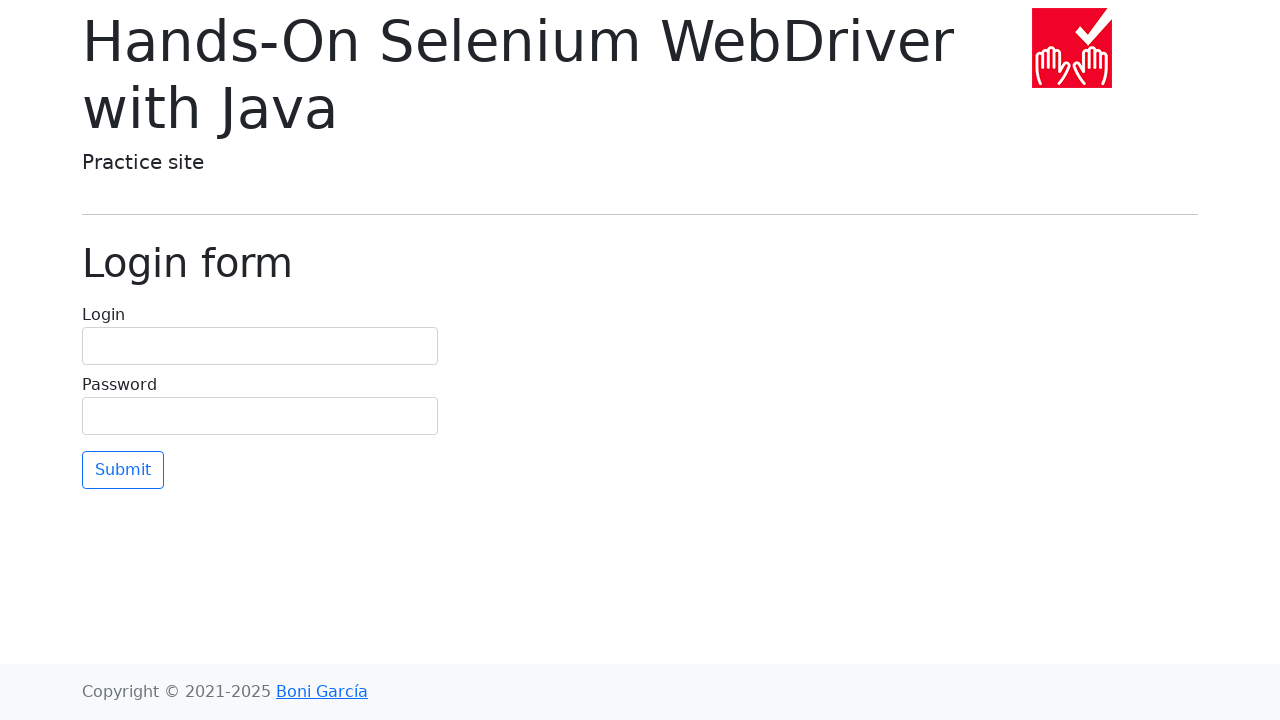

Filled username field with 'user details' on input >> internal:has=":scope" >> nth=0
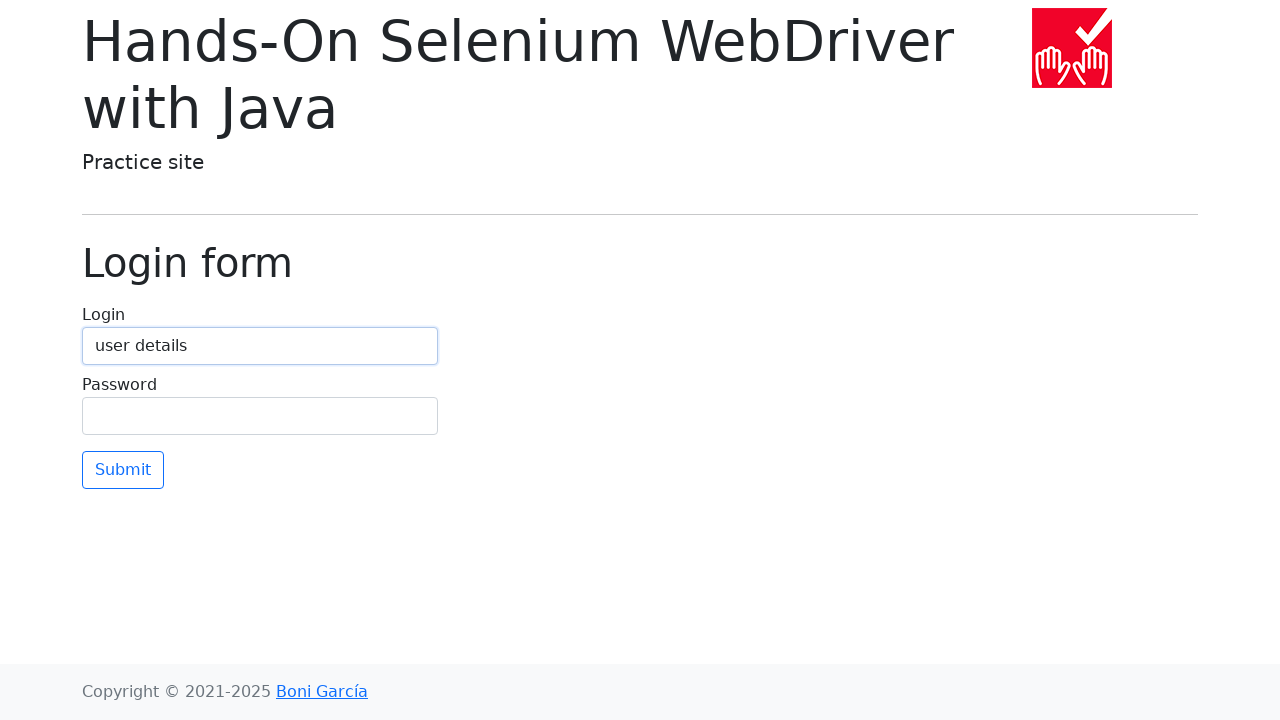

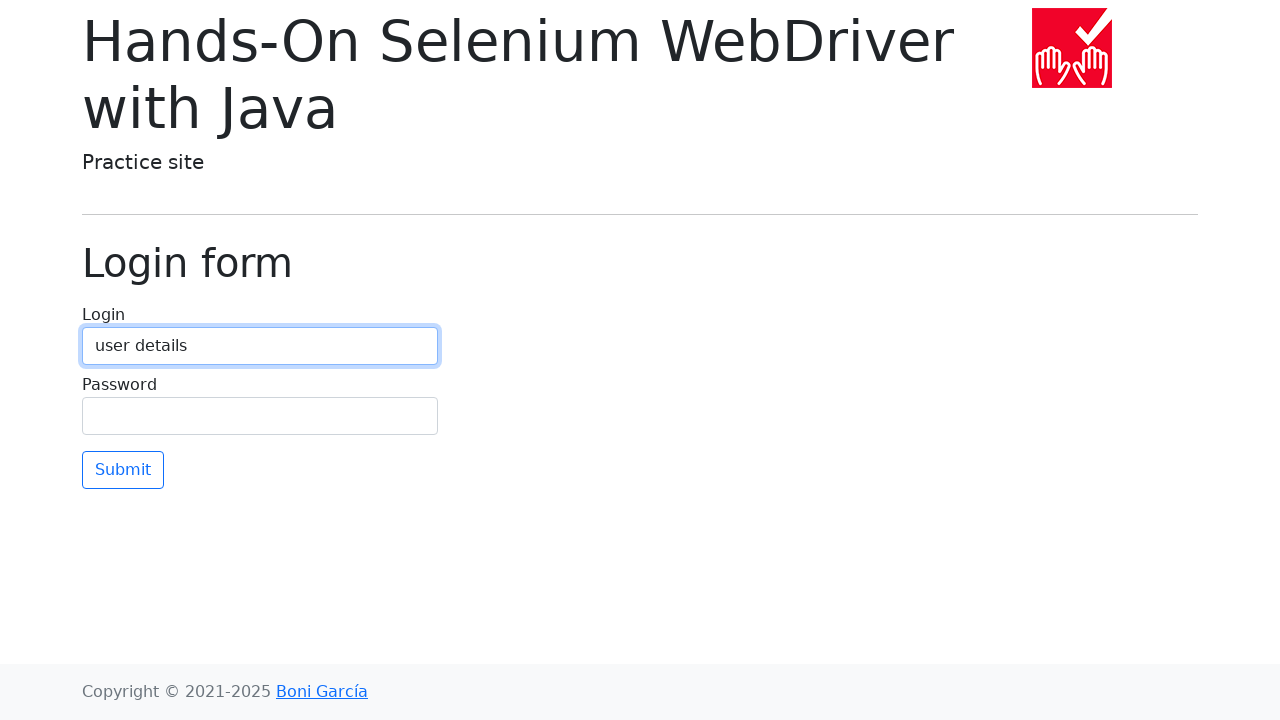